Tests dropdown selection by choosing different options and verifying the result

Starting URL: https://kristinek.github.io/site/examples/actions

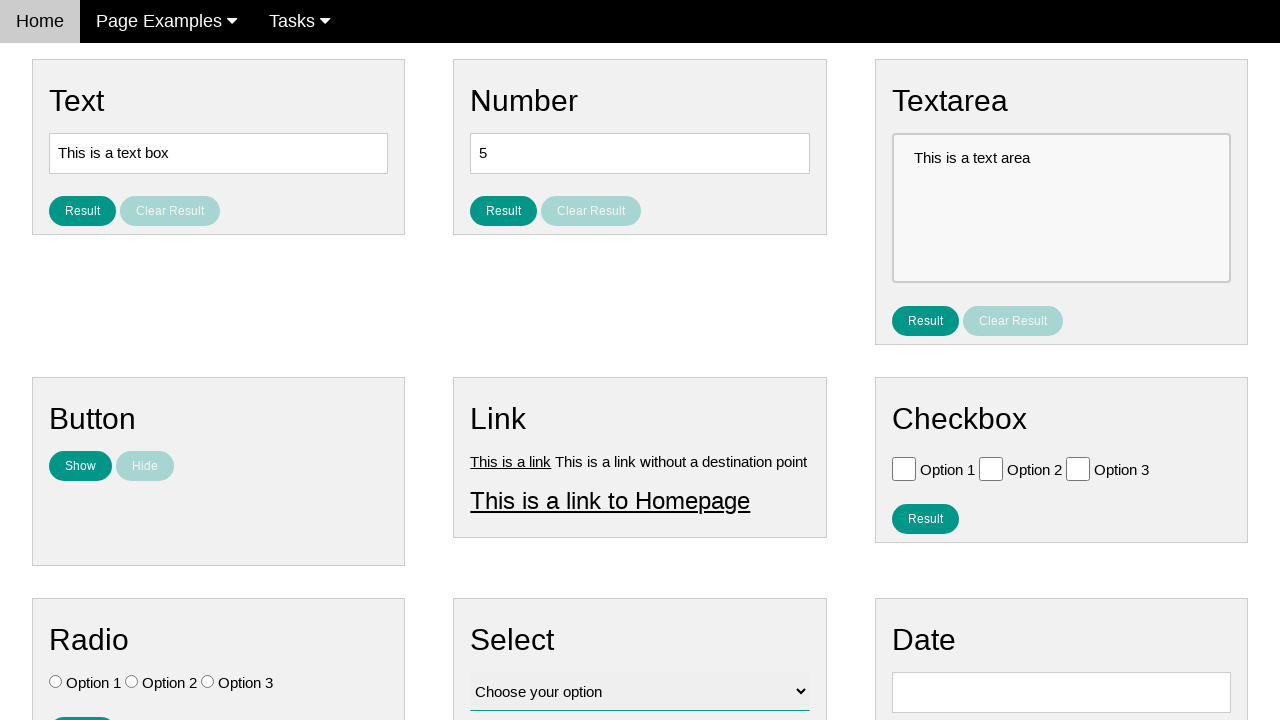

Selected 'Option 3' from dropdown by text on #vfb-12
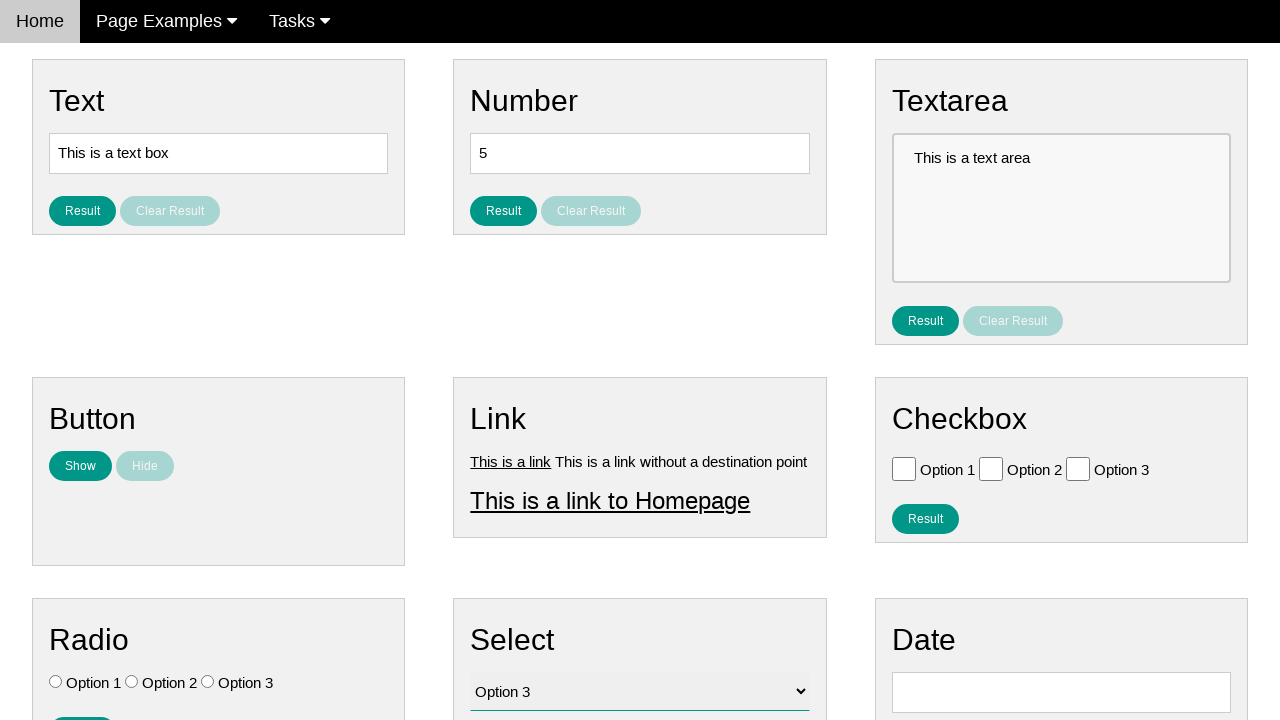

Selected option at index 2 from dropdown on #vfb-12
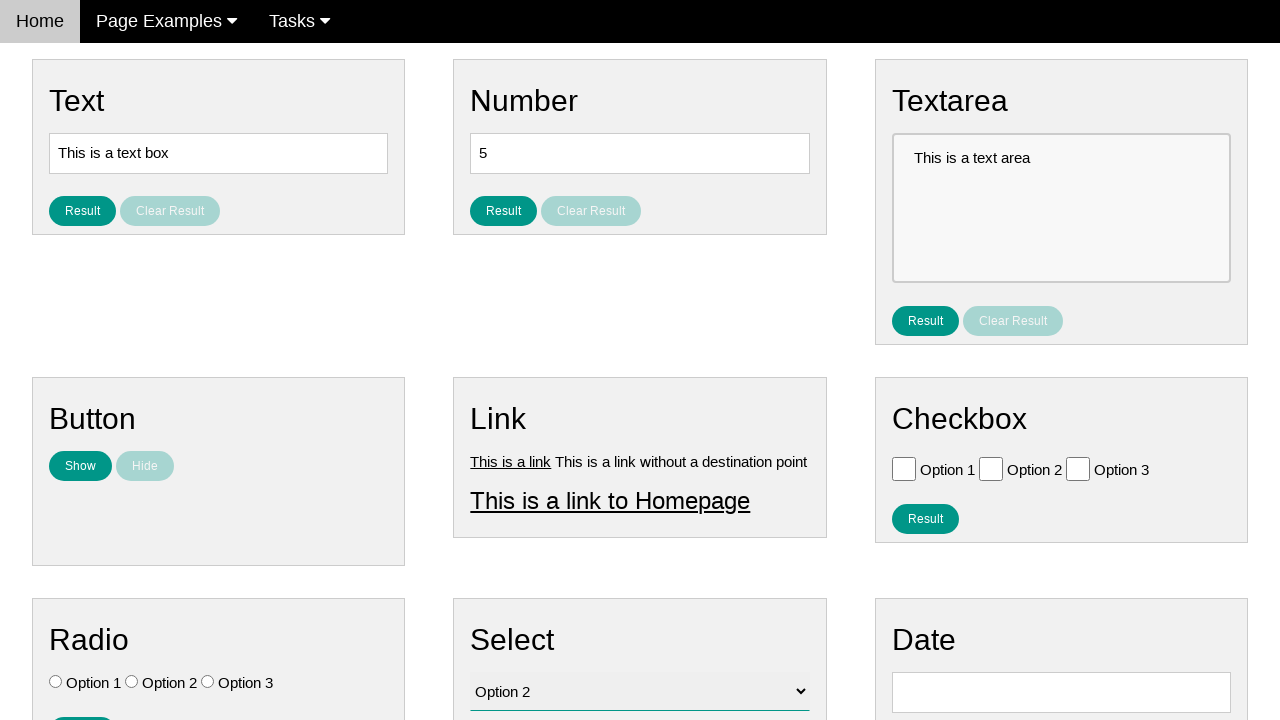

Clicked result button to display selected option at (504, 424) on #result_button_select
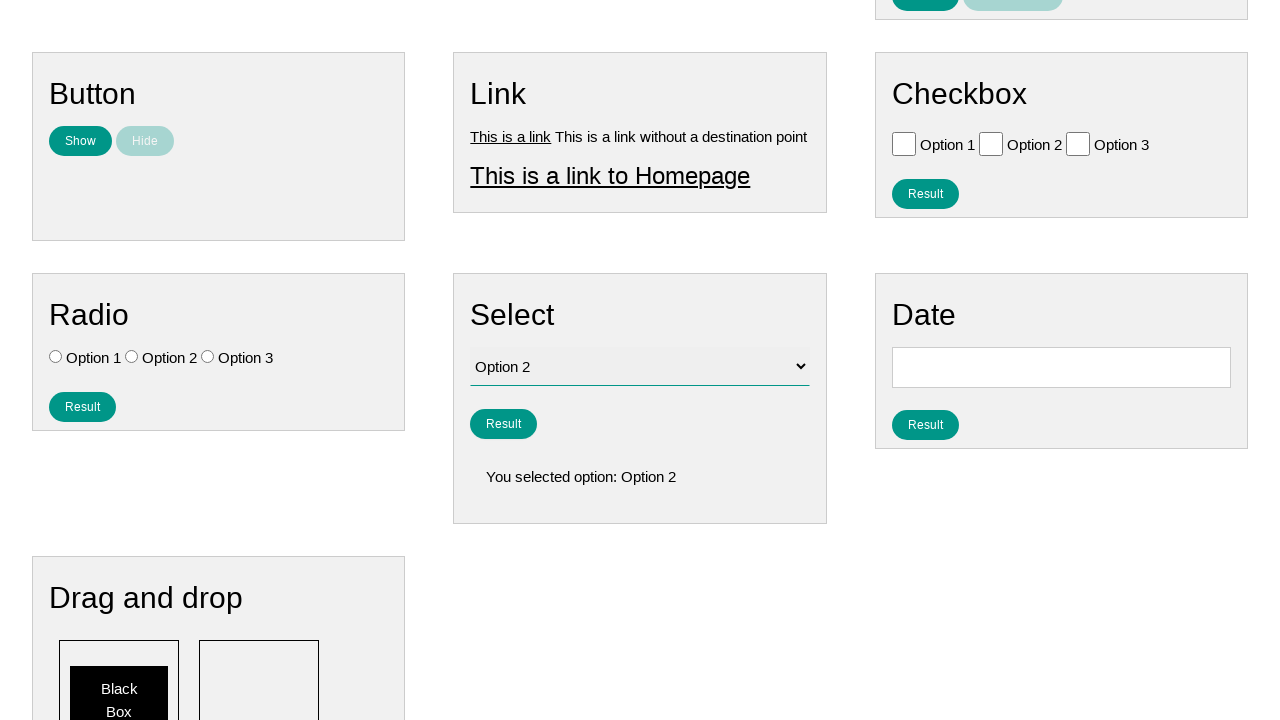

Result text displayed successfully
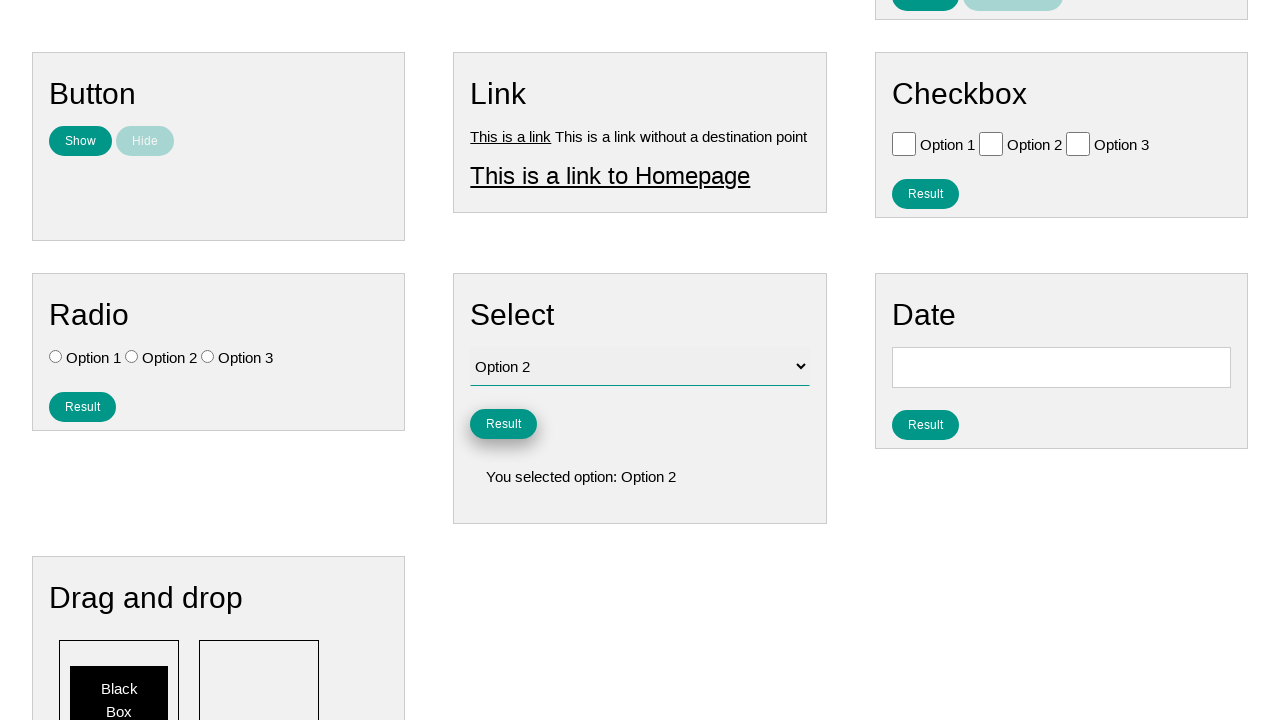

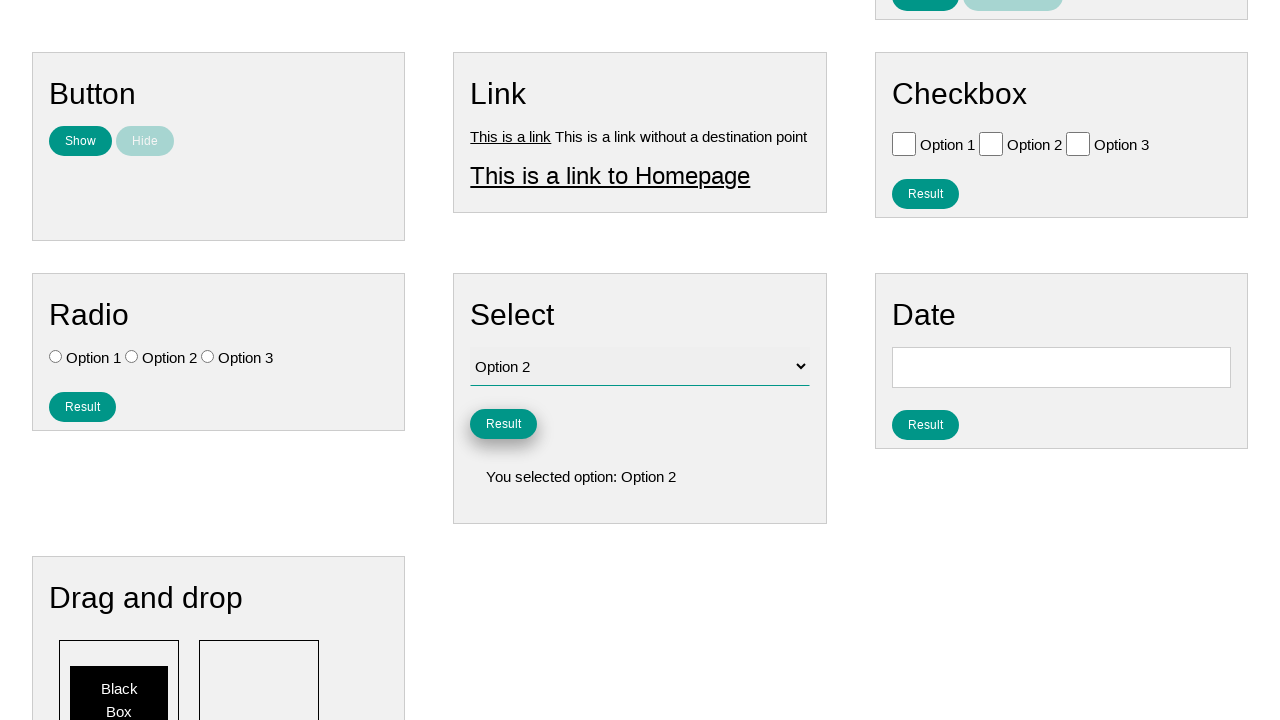